Verifies that the OrangeHRM demo homepage loads correctly by checking the page title

Starting URL: https://opensource-demo.orangehrmlive.com/

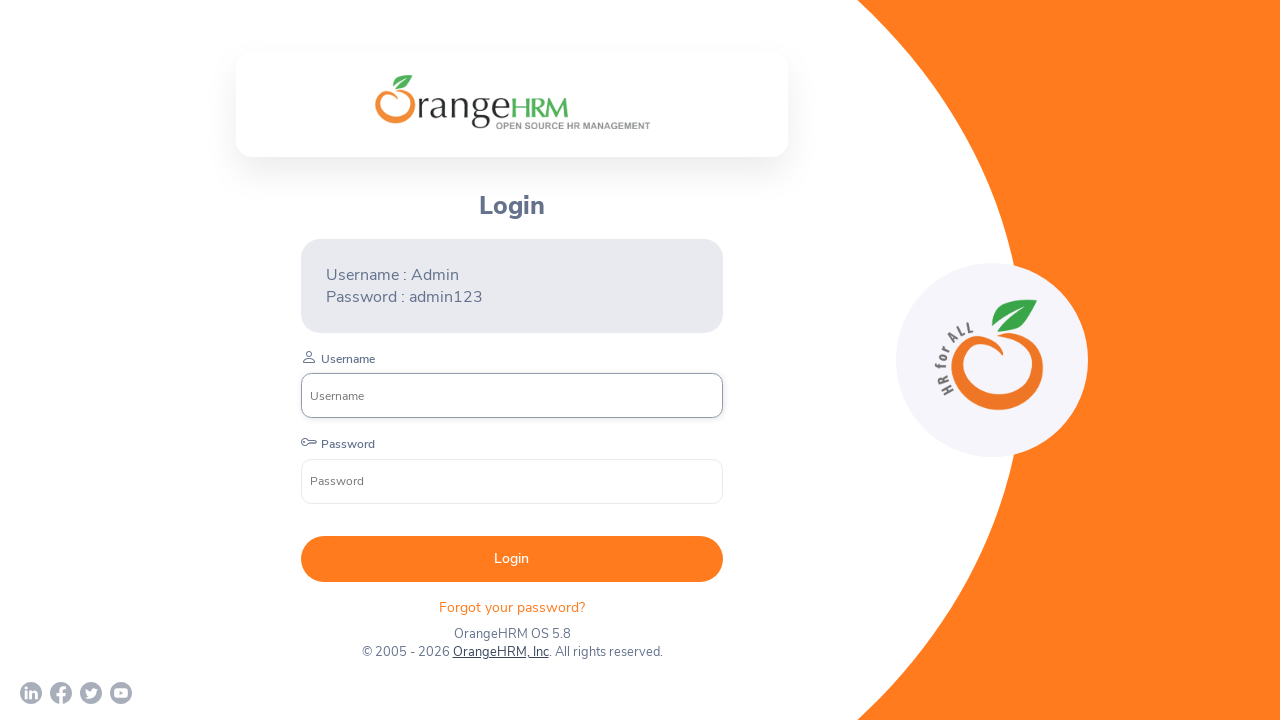

Waited for DOM content to load on OrangeHRM homepage
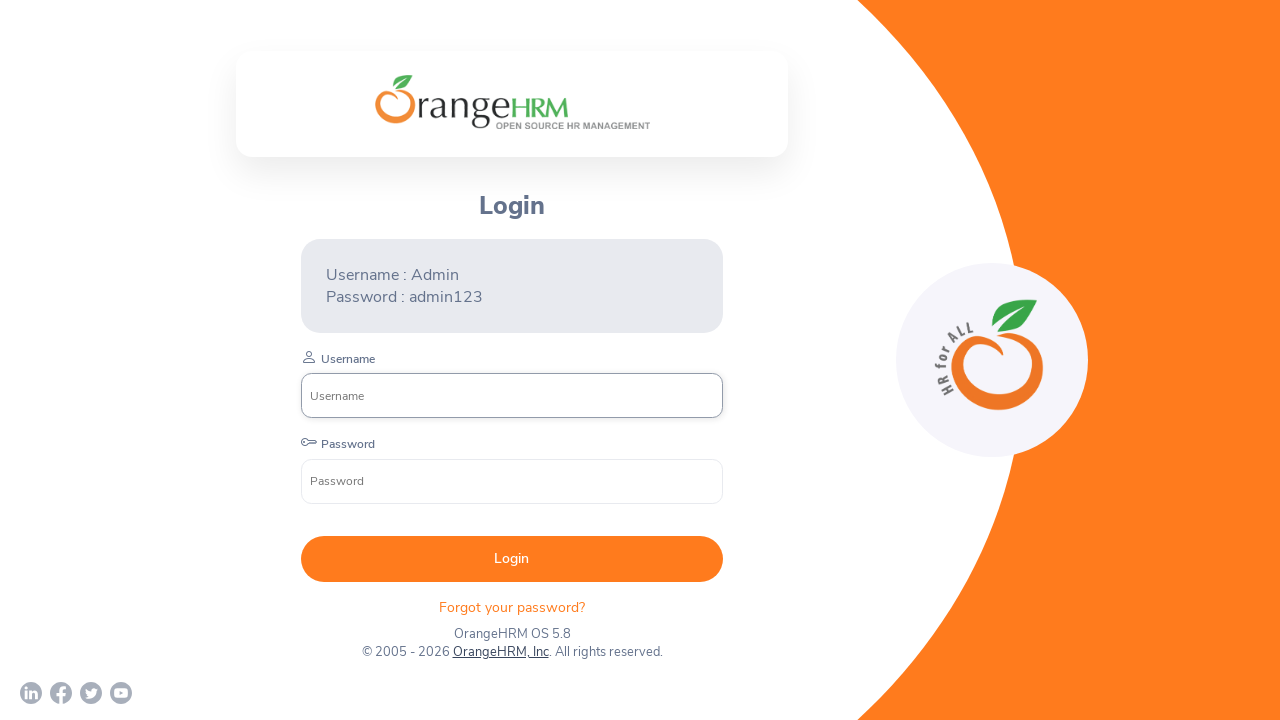

Verified page title is 'OrangeHRM'
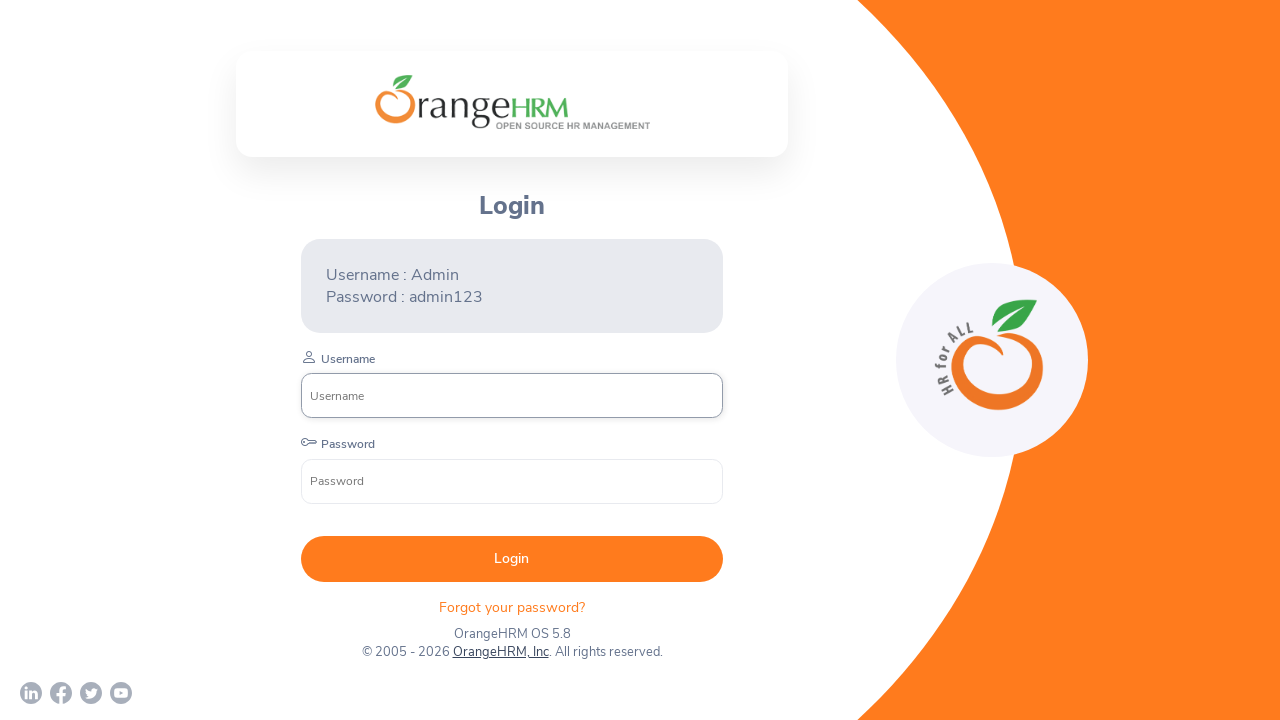

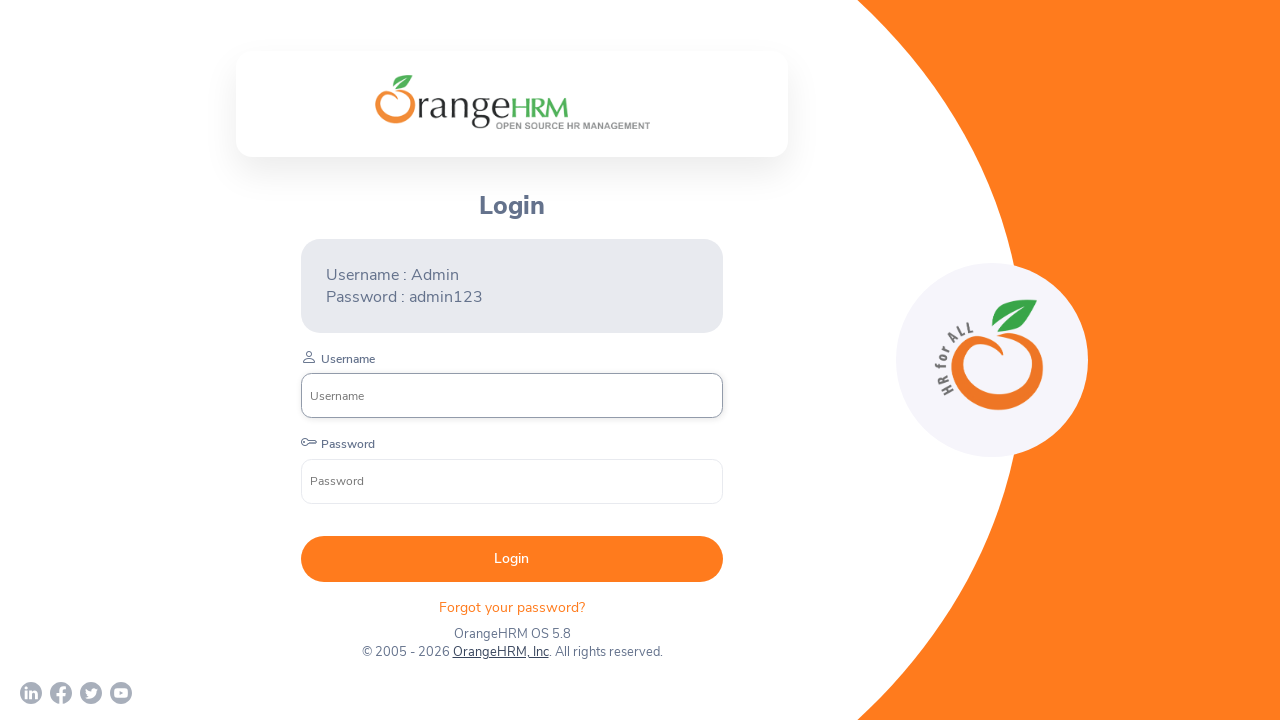